Tests browser navigation functionality by navigating between pages using forward, back, and refresh commands

Starting URL: https://www.letskodeit.com/

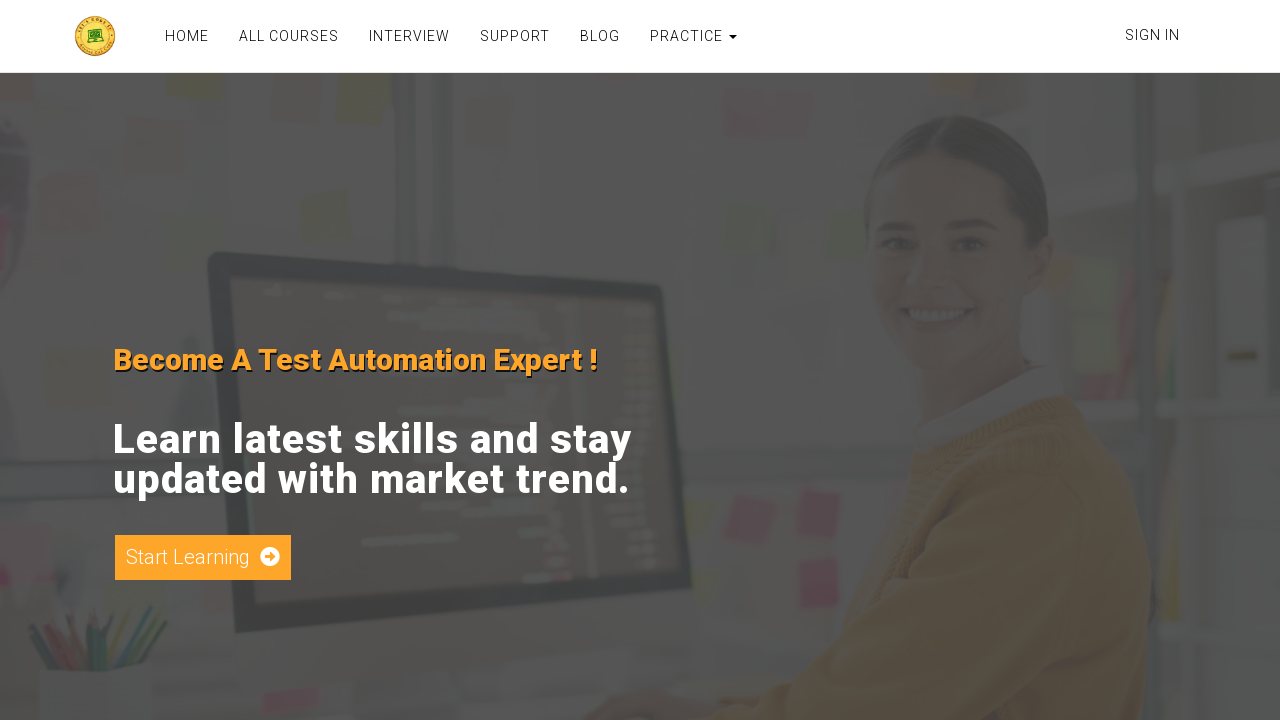

Navigated to login page at https://www.letskodeit.com/login
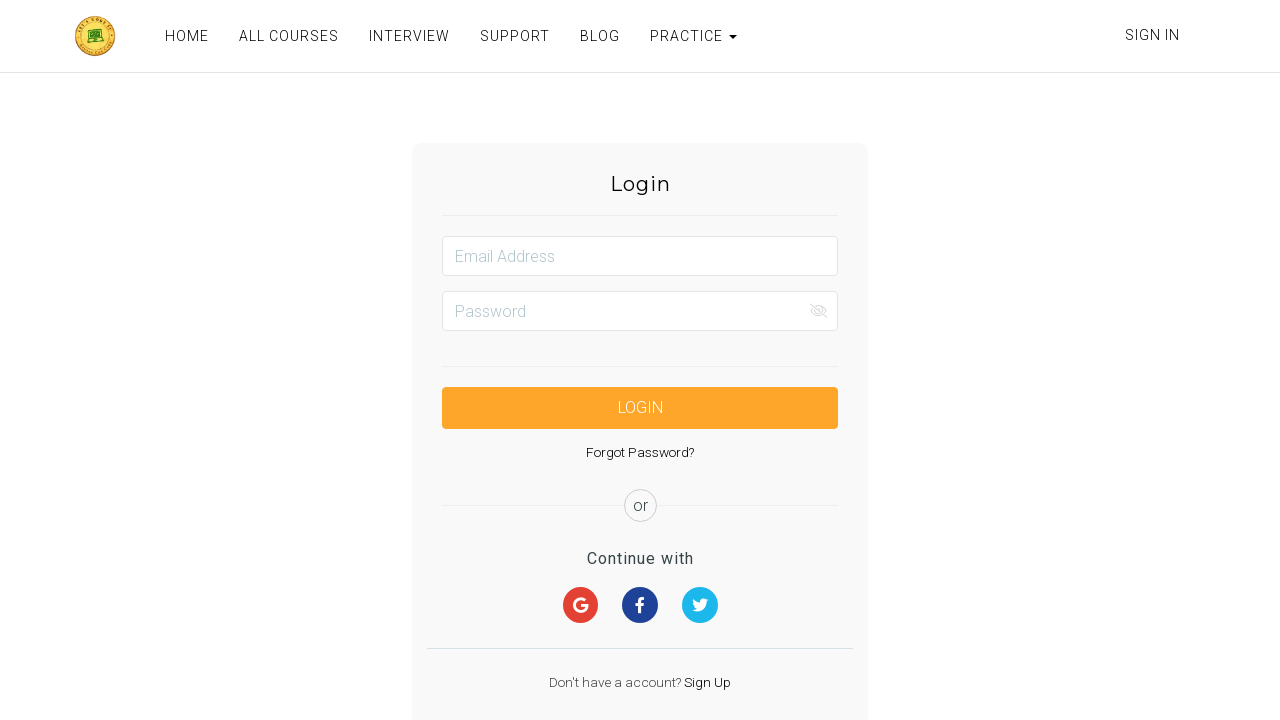

Navigated back to previous page using back button
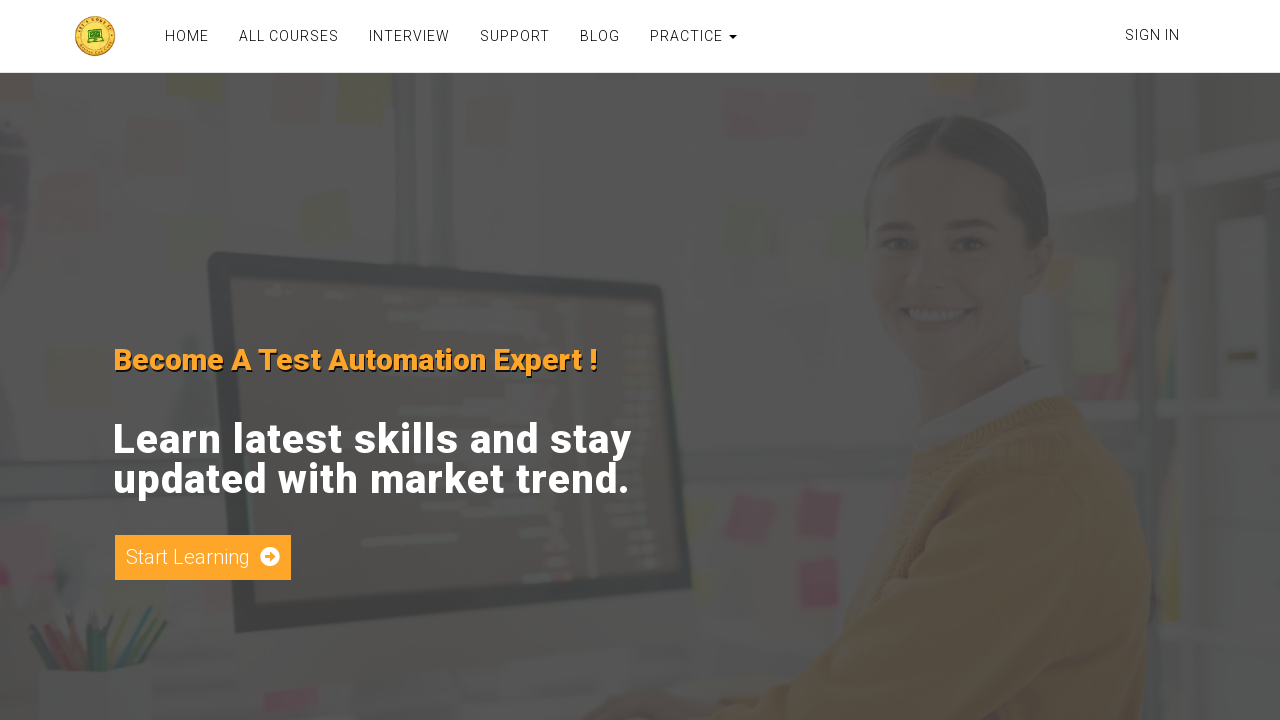

Navigated forward to login page using forward button
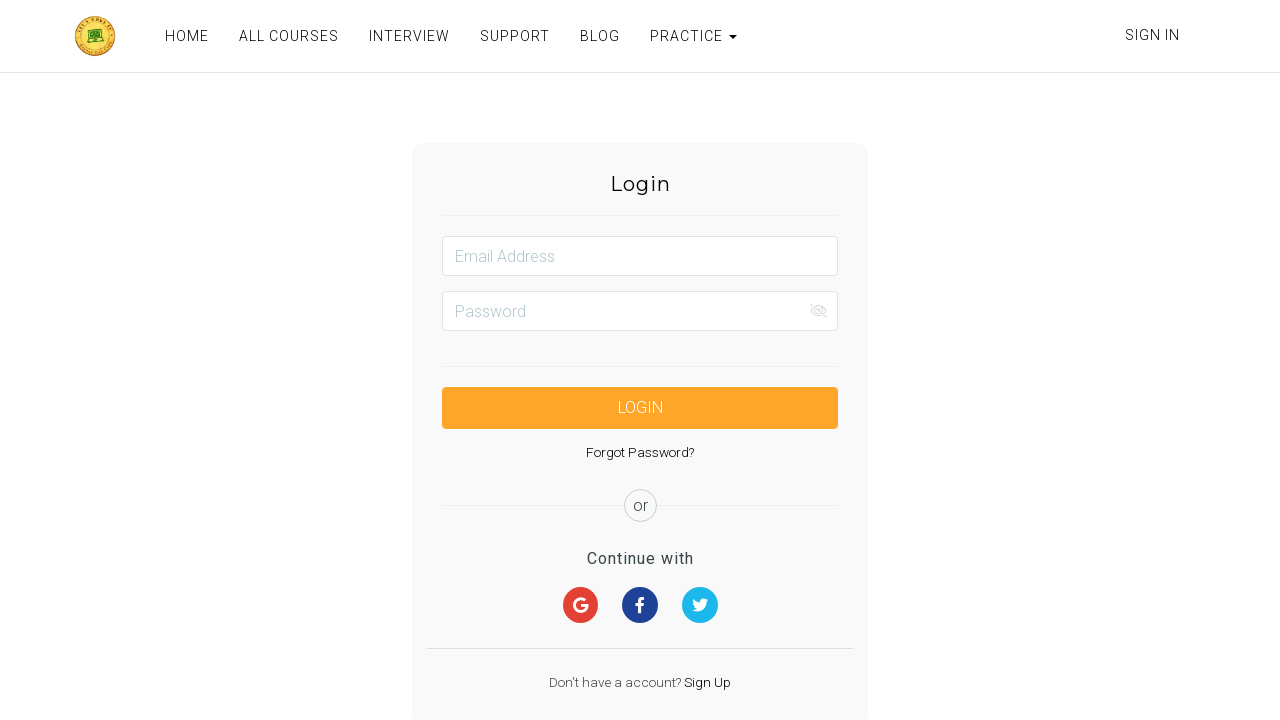

Refreshed the current page
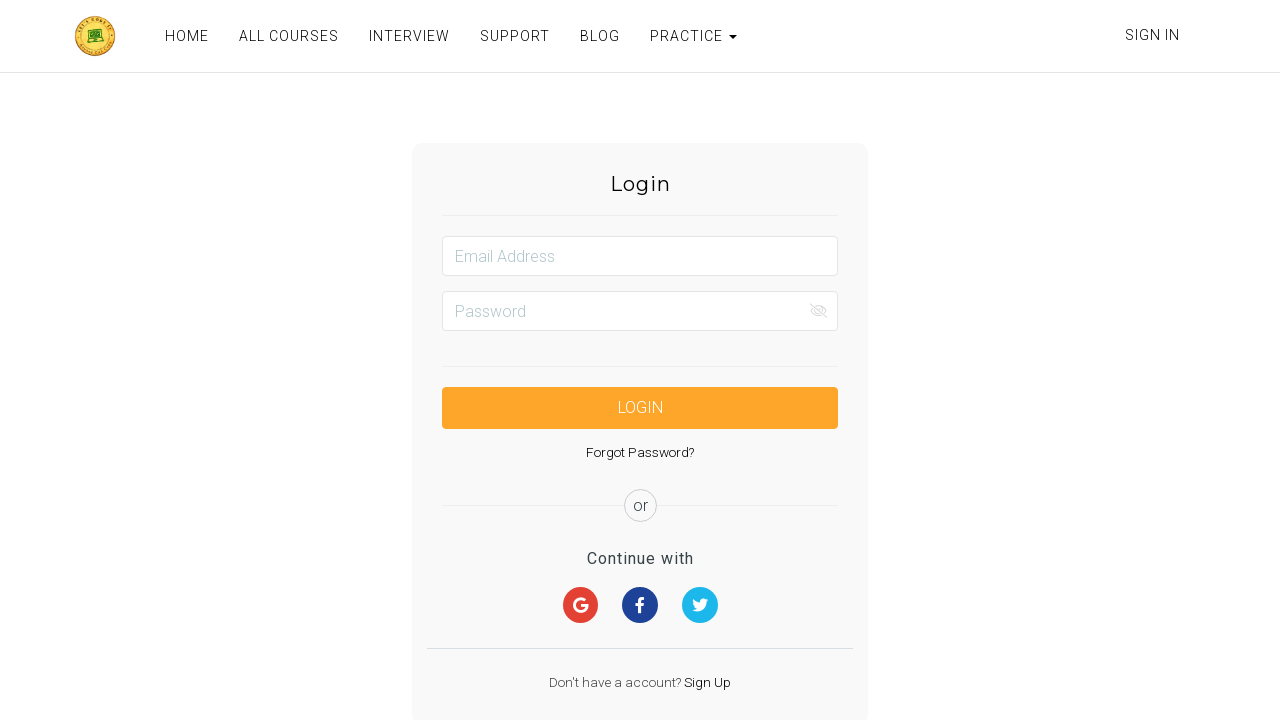

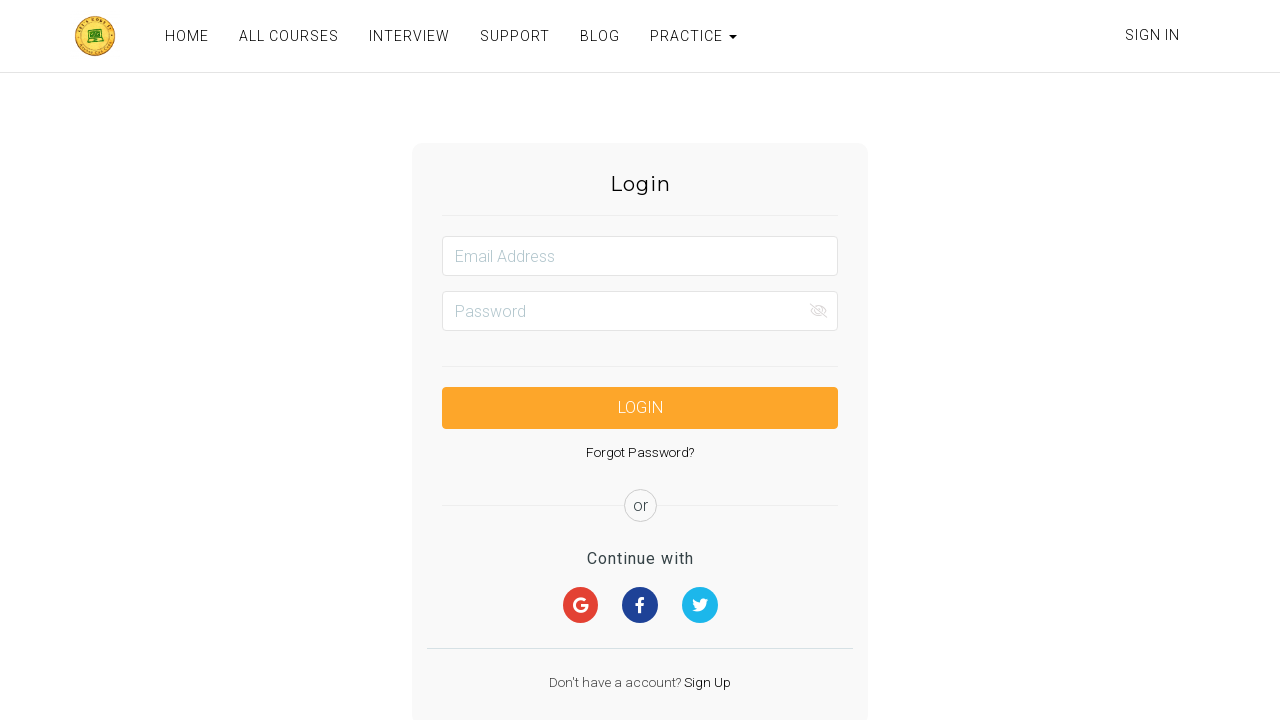